Tests arrow up and down keys by typing in search, pressing Enter, then navigating with arrow keys

Starting URL: https://www.geeksforgeeks.org/

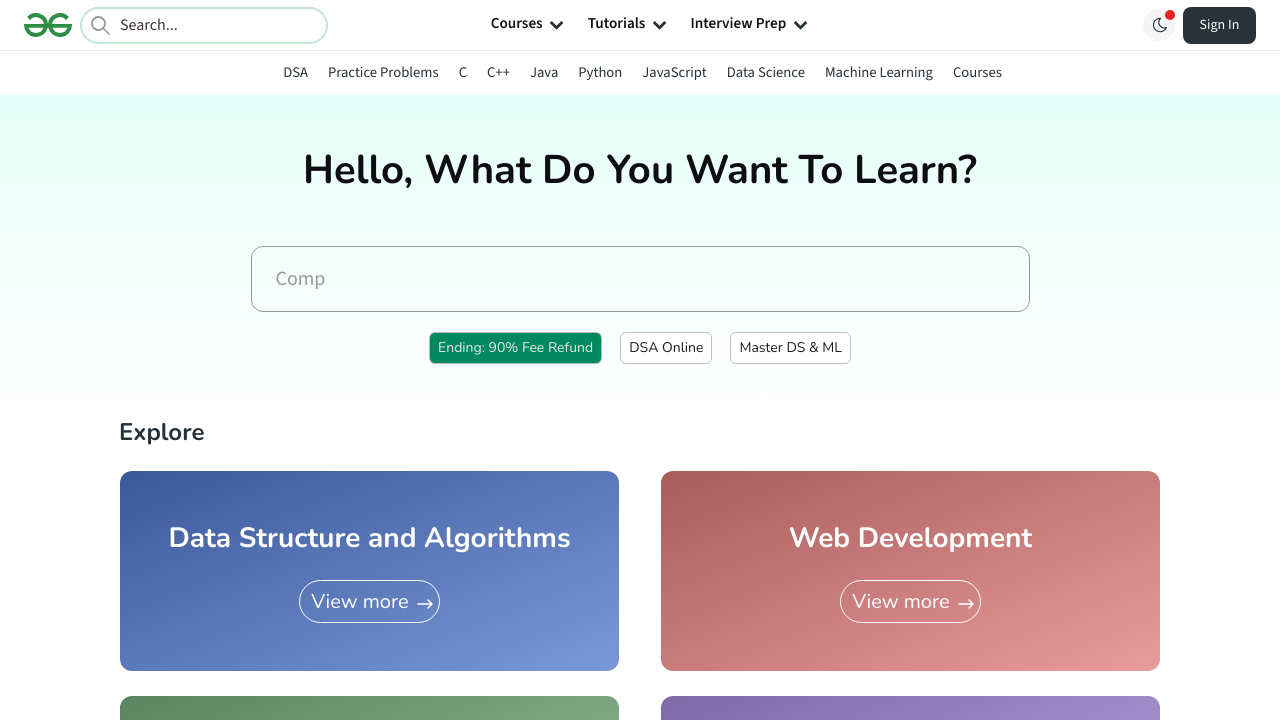

Filled search input with 'F' on xpath=//*[@id="comp"]/div[2]/div[1]/div[2]/input
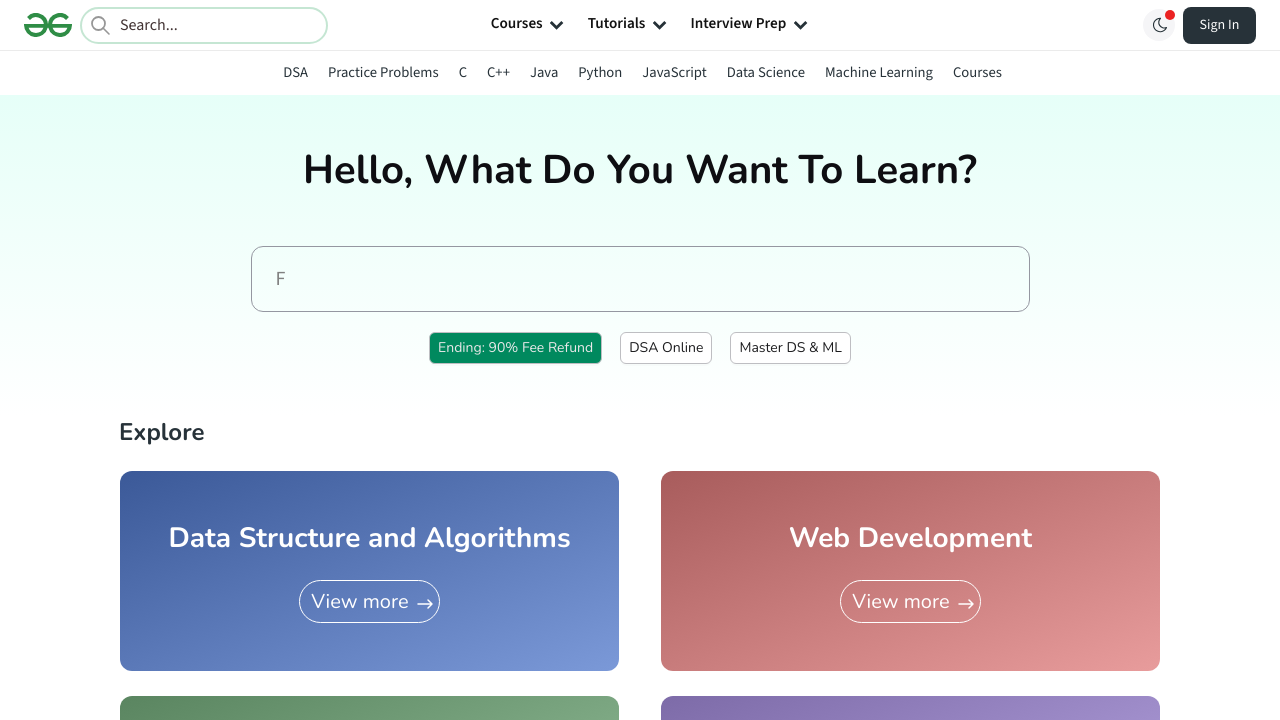

Pressed Enter to search for 'F' on xpath=//*[@id="comp"]/div[2]/div[1]/div[2]/input
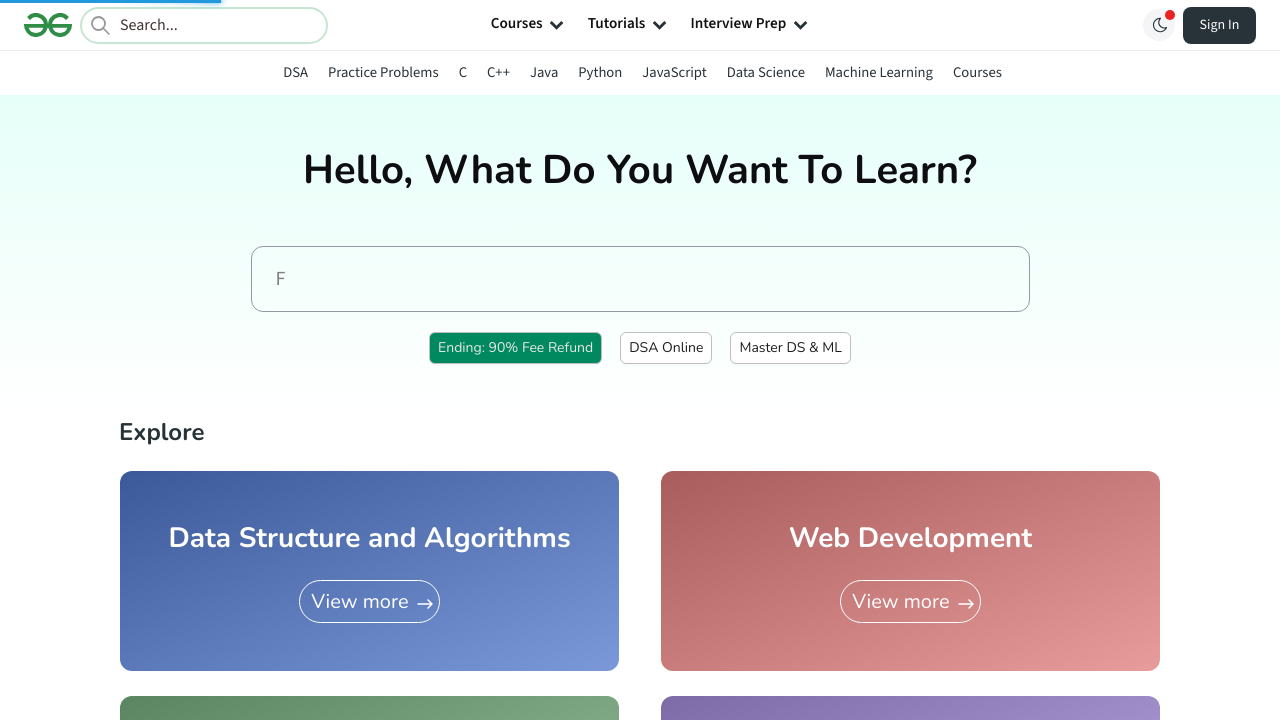

Waited 2 seconds for search results to load
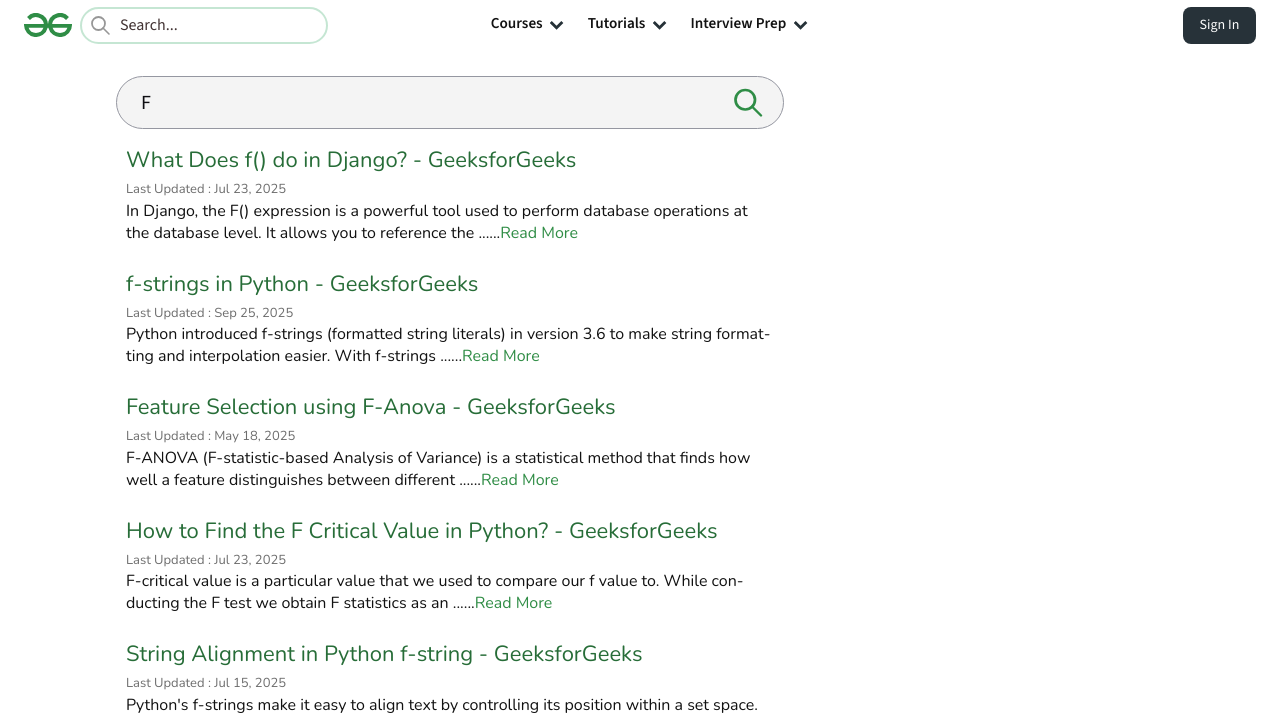

Pressed ArrowDown (iteration 1 of 4)
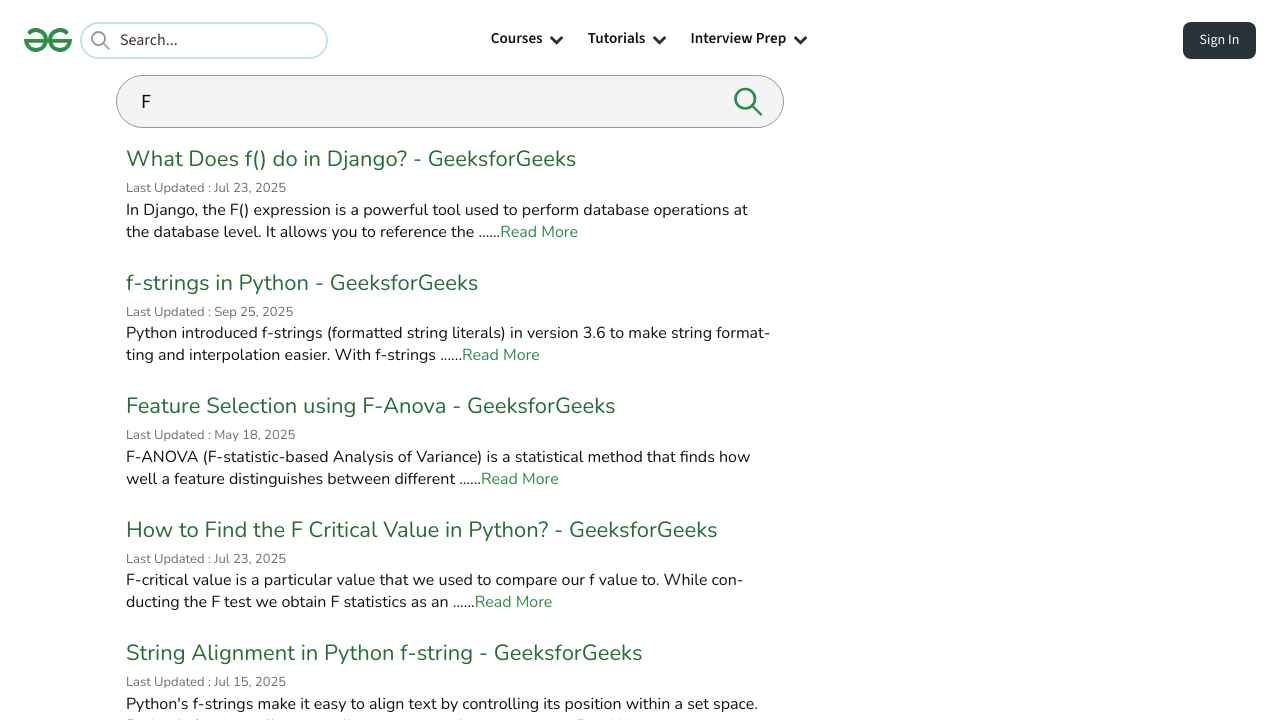

Waited 500ms after ArrowDown press (iteration 1 of 4)
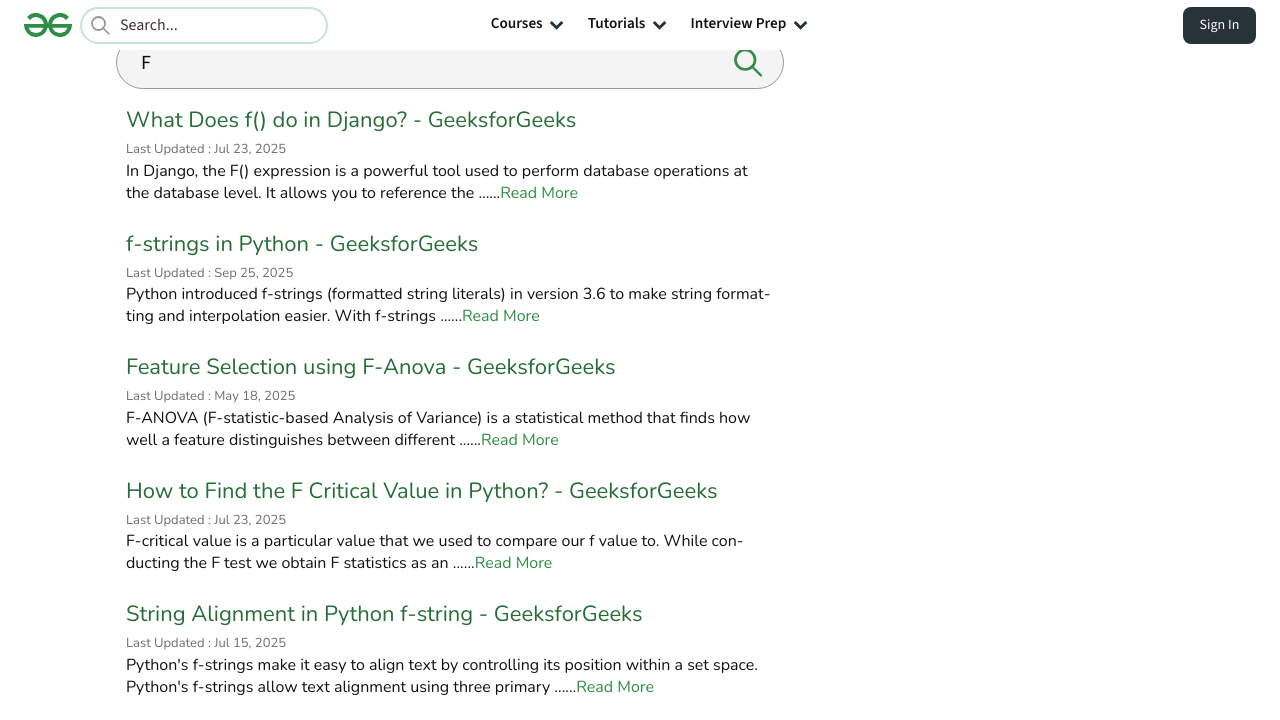

Pressed ArrowDown (iteration 2 of 4)
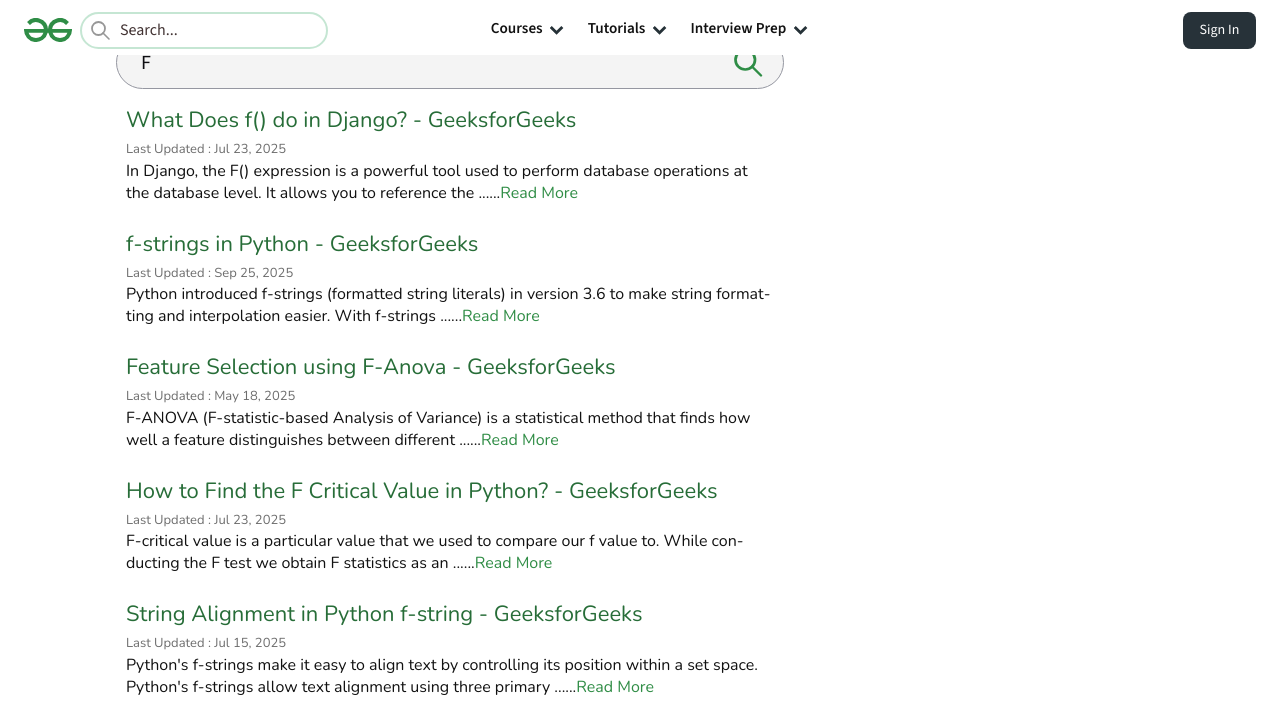

Waited 500ms after ArrowDown press (iteration 2 of 4)
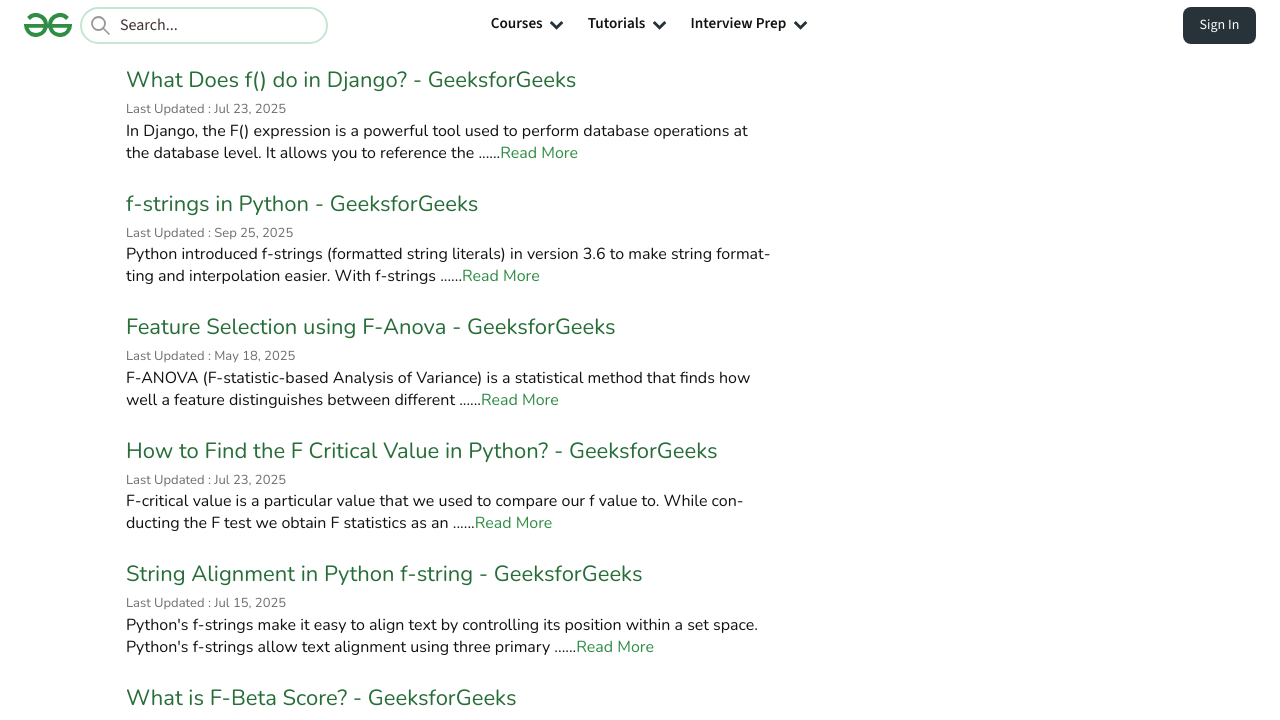

Pressed ArrowDown (iteration 3 of 4)
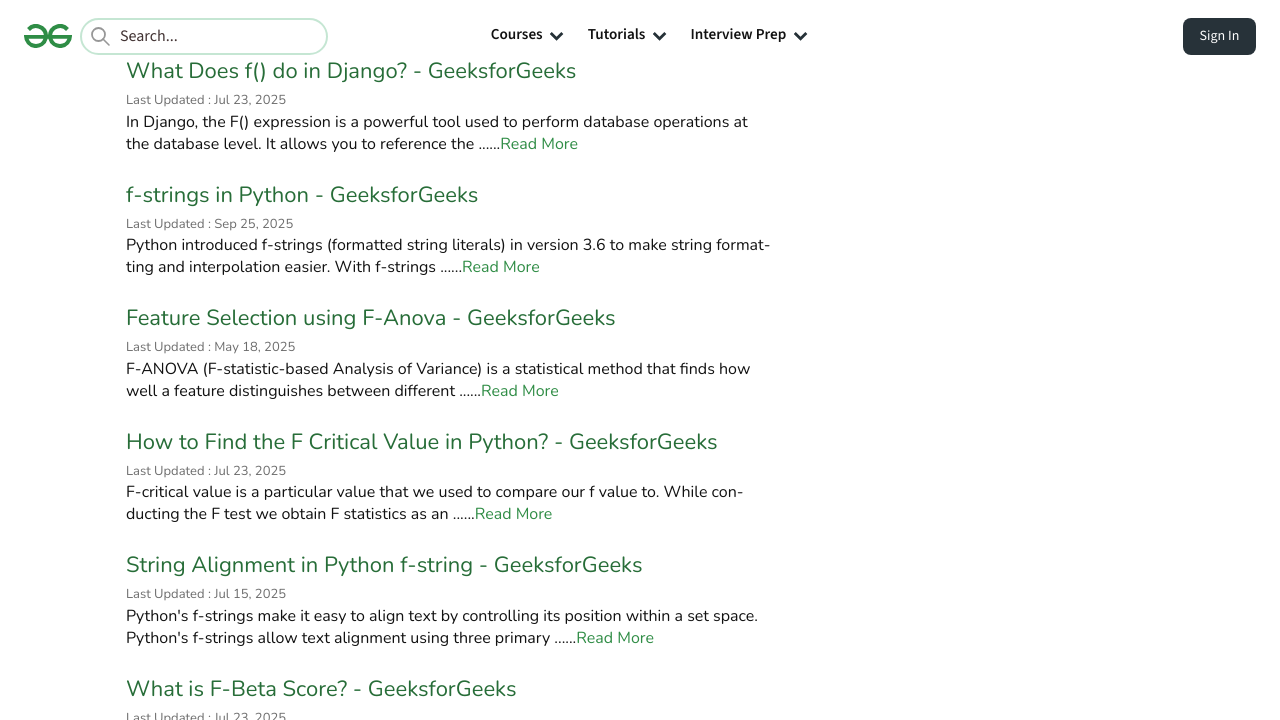

Waited 500ms after ArrowDown press (iteration 3 of 4)
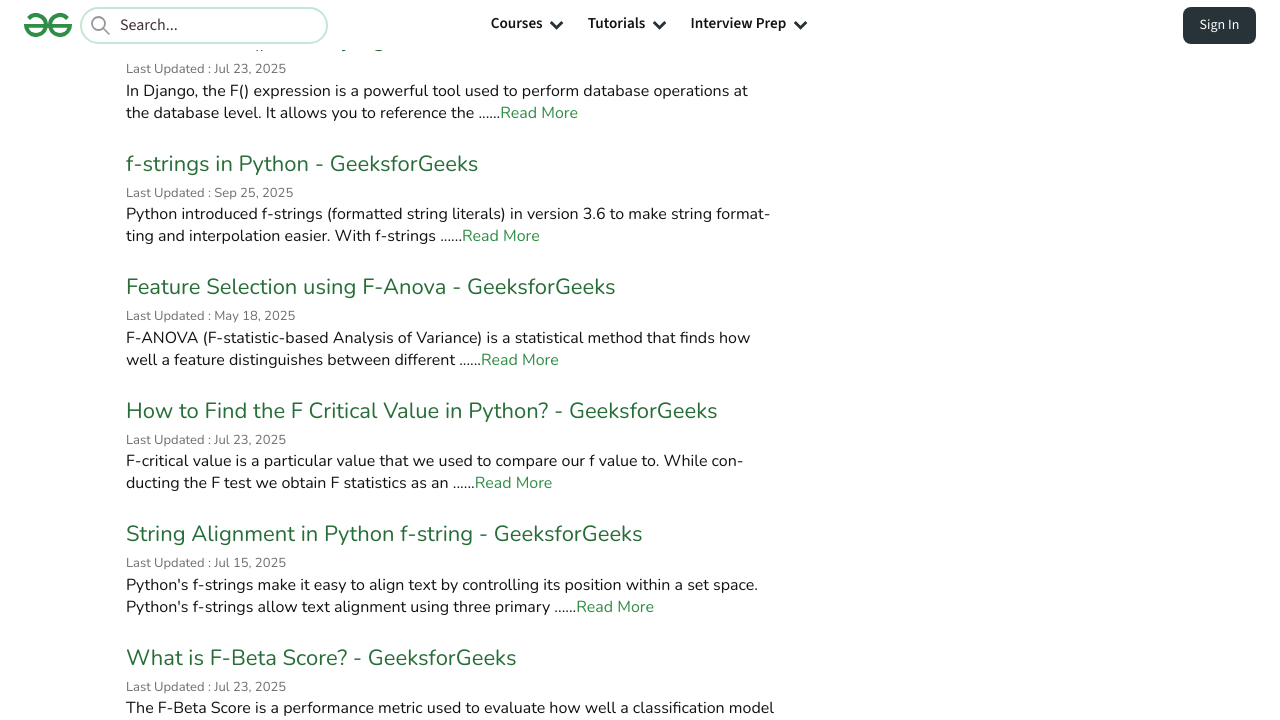

Pressed ArrowDown (iteration 4 of 4)
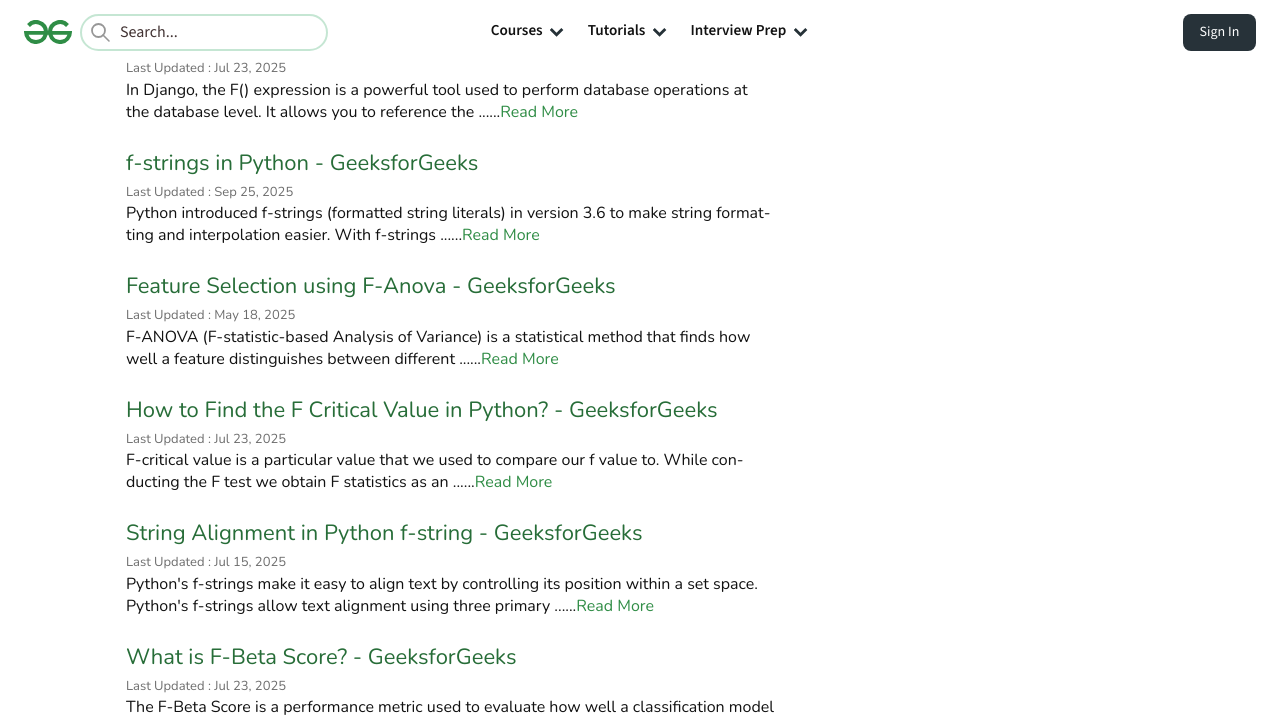

Waited 500ms after ArrowDown press (iteration 4 of 4)
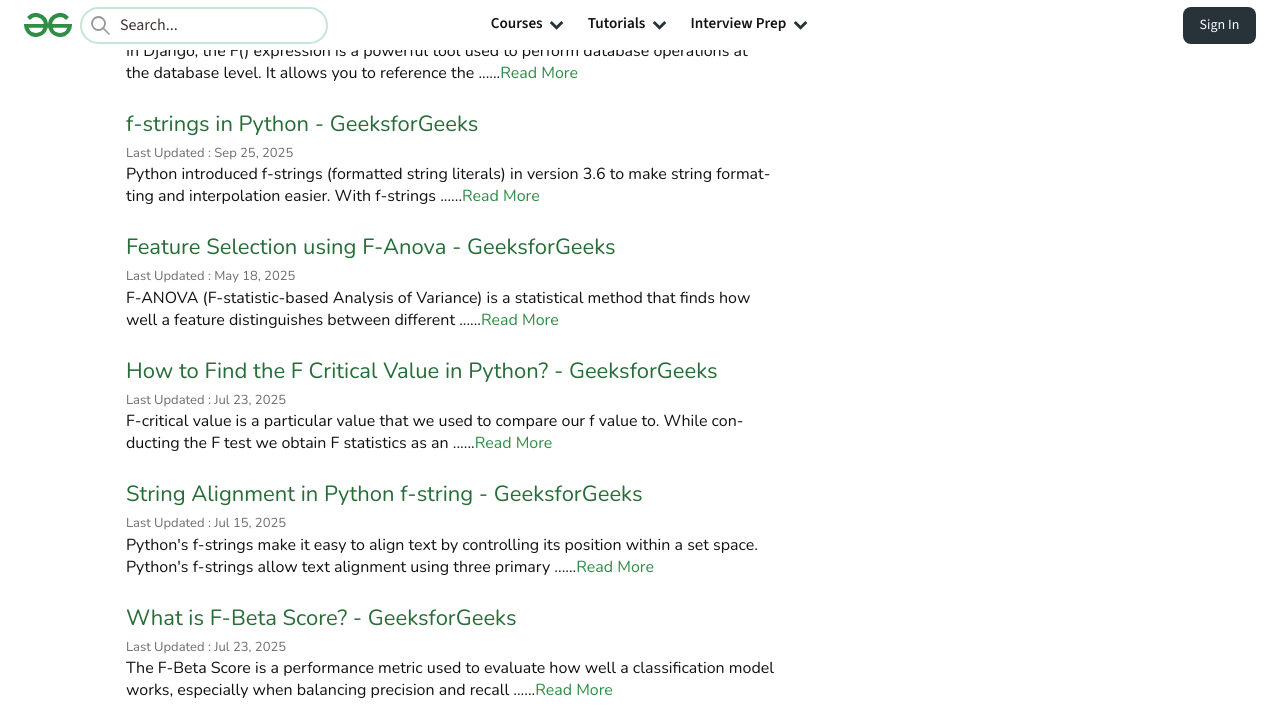

Pressed ArrowUp (iteration 1 of 2)
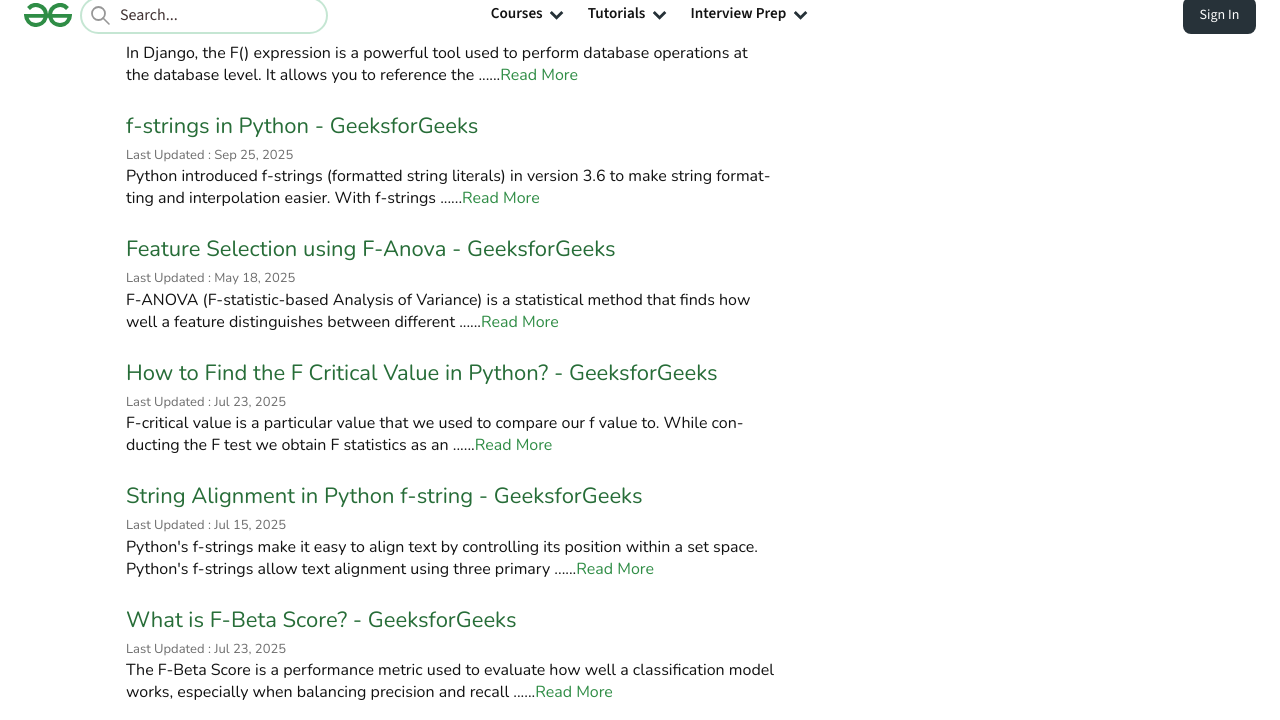

Waited 500ms after ArrowUp press (iteration 1 of 2)
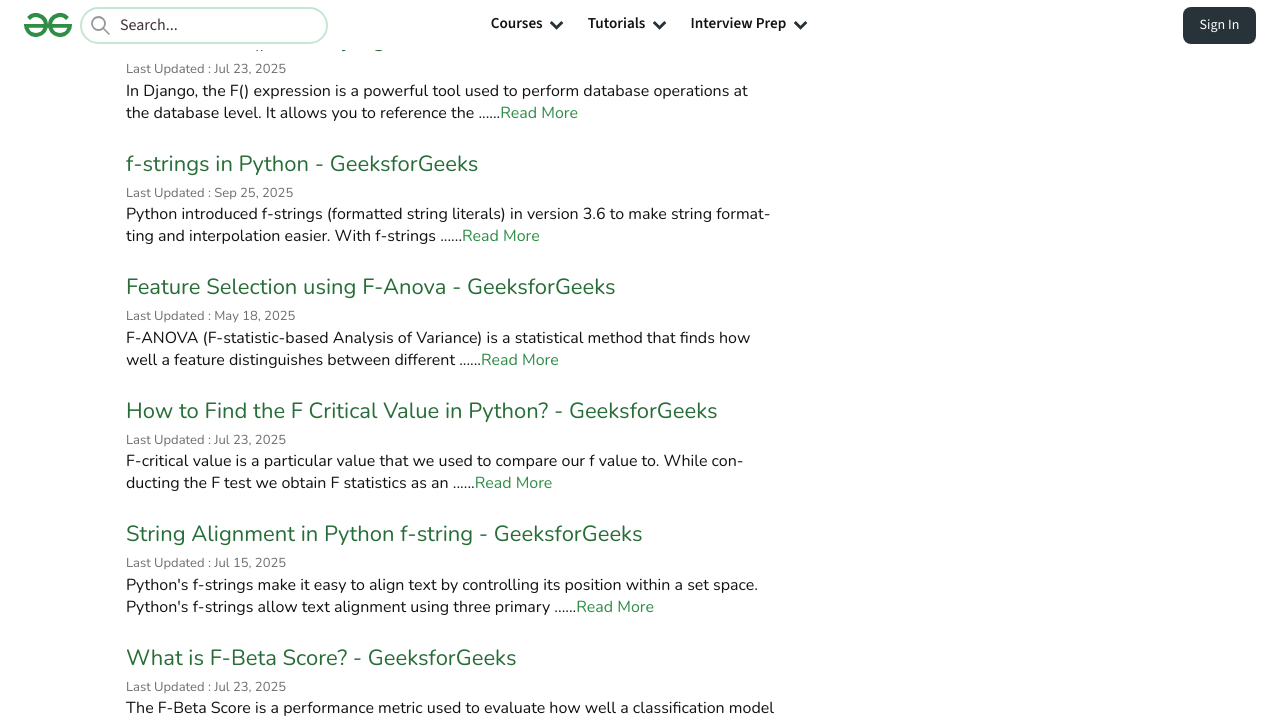

Pressed ArrowUp (iteration 2 of 2)
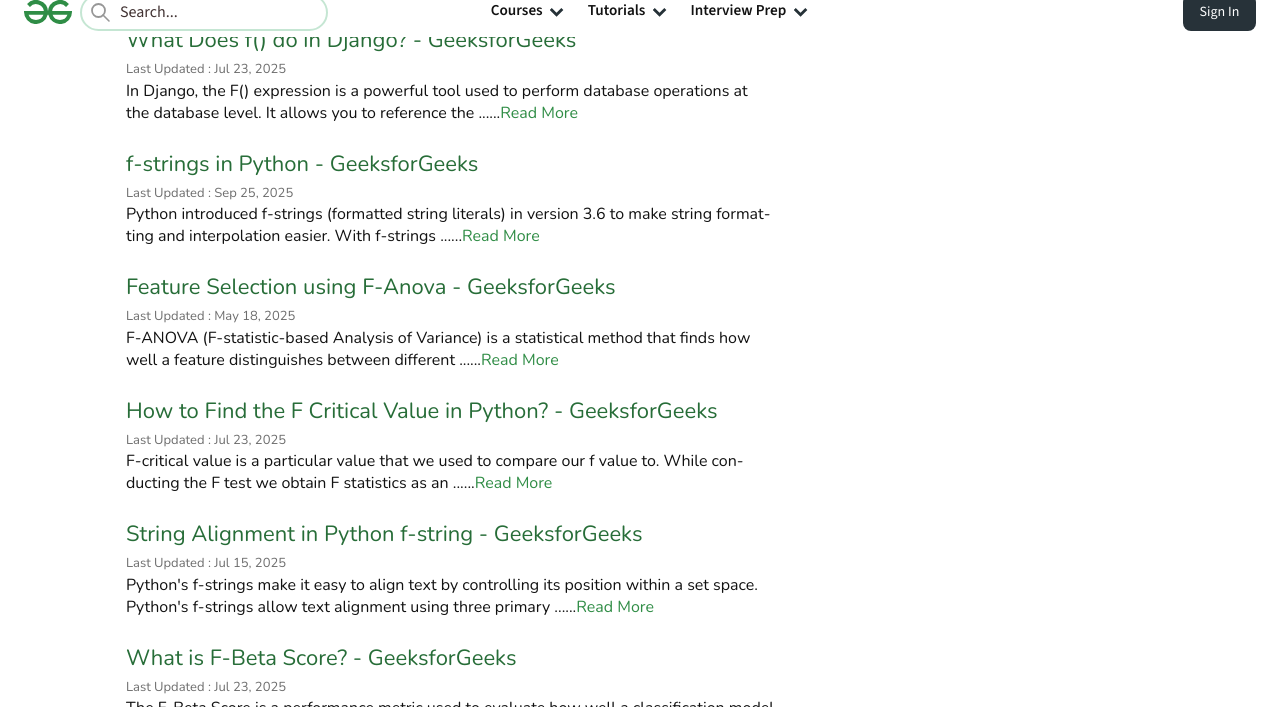

Waited 500ms after ArrowUp press (iteration 2 of 2)
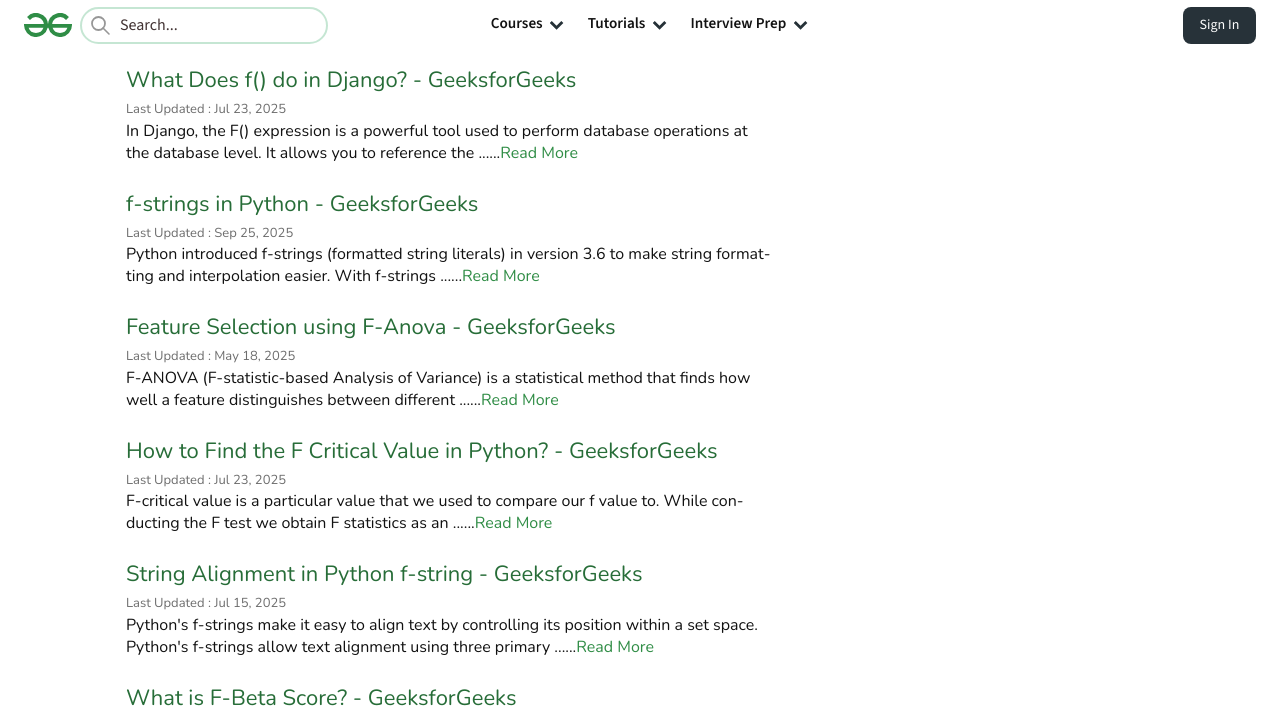

Completed arrow up and down navigation test
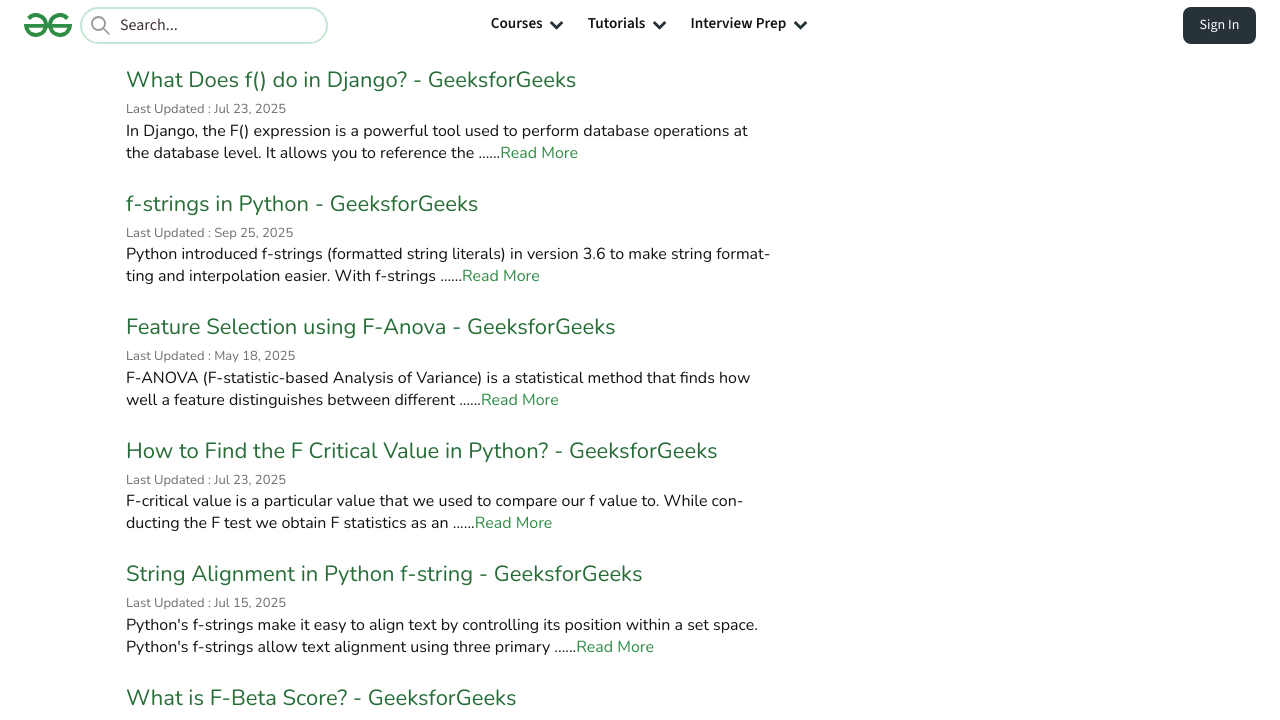

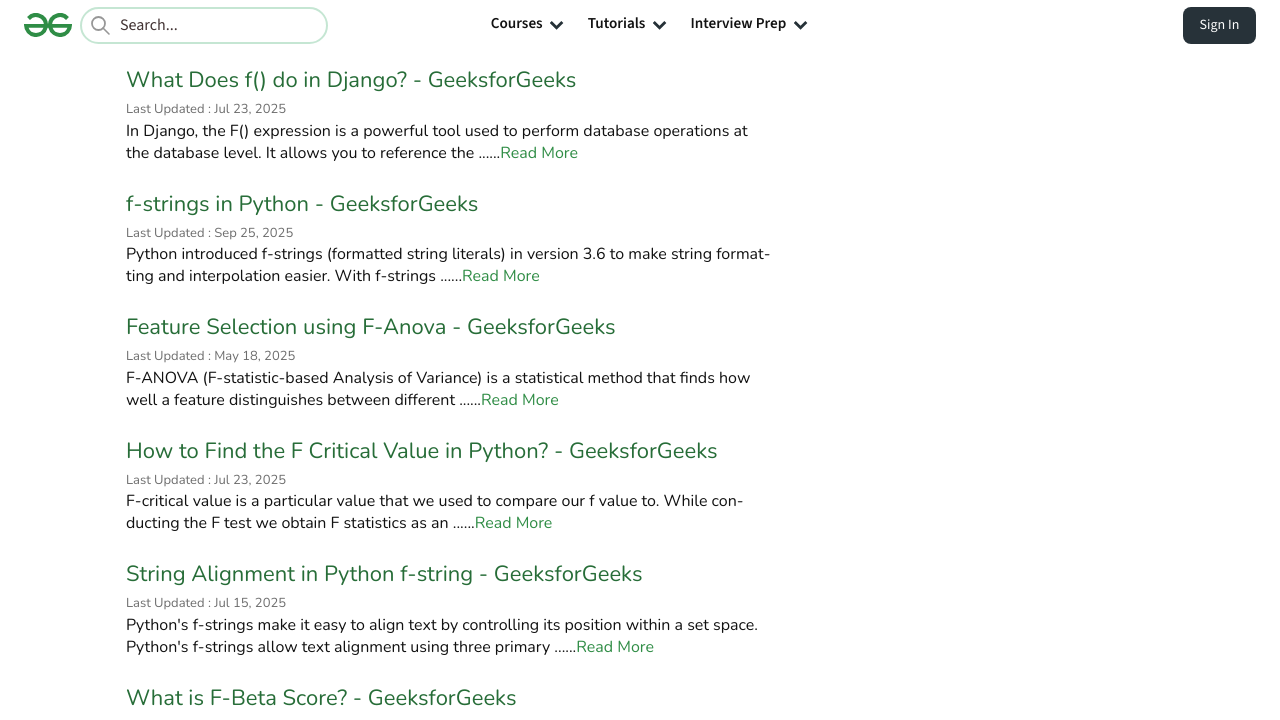